Tests filling form fields with required data, validates the fields are populated, then submits the form and verifies the success message

Starting URL: https://demoqa.com/forms

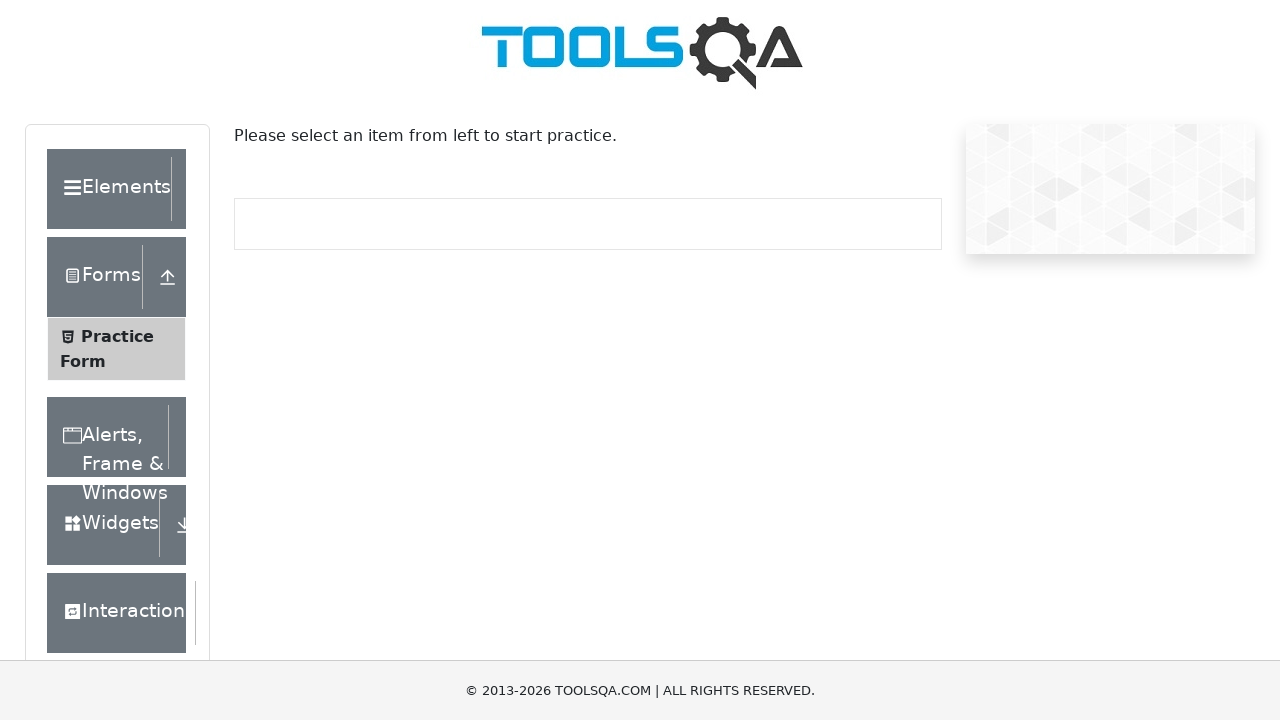

Clicked on Practice Form link to navigate to the form at (117, 336) on text=Practice Form
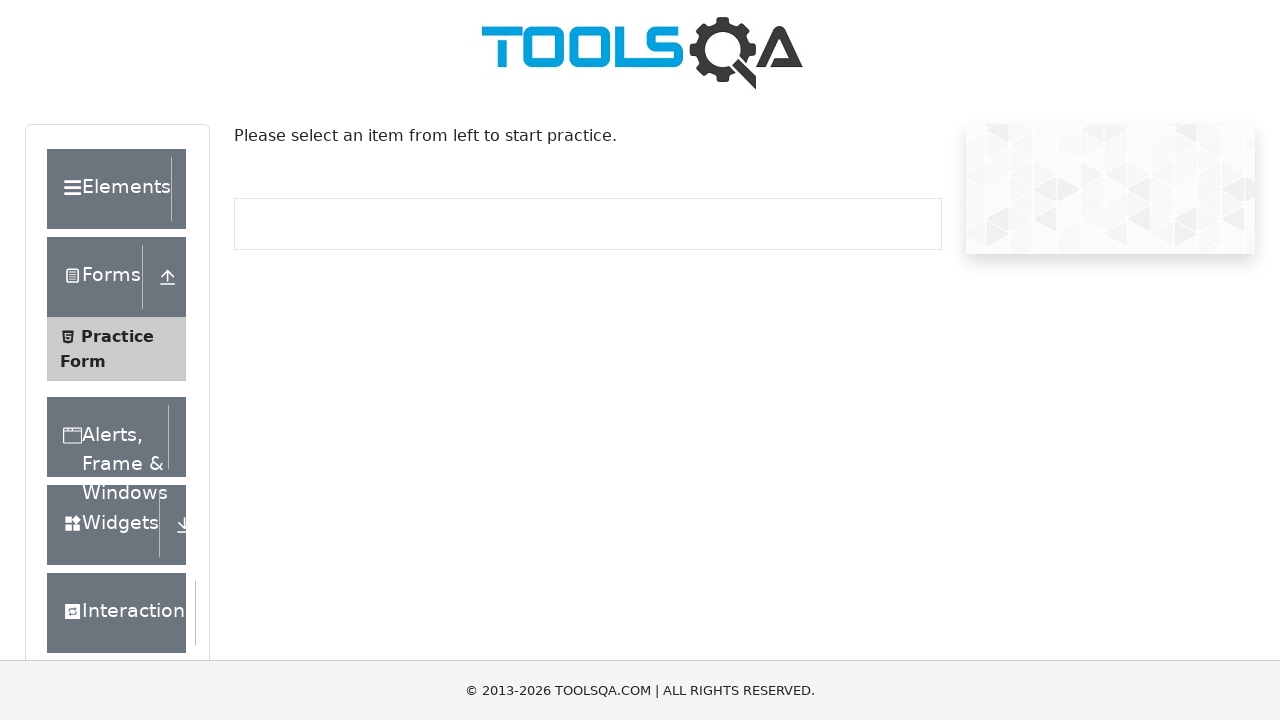

Filled first name field with 'Farrukh' on #firstName
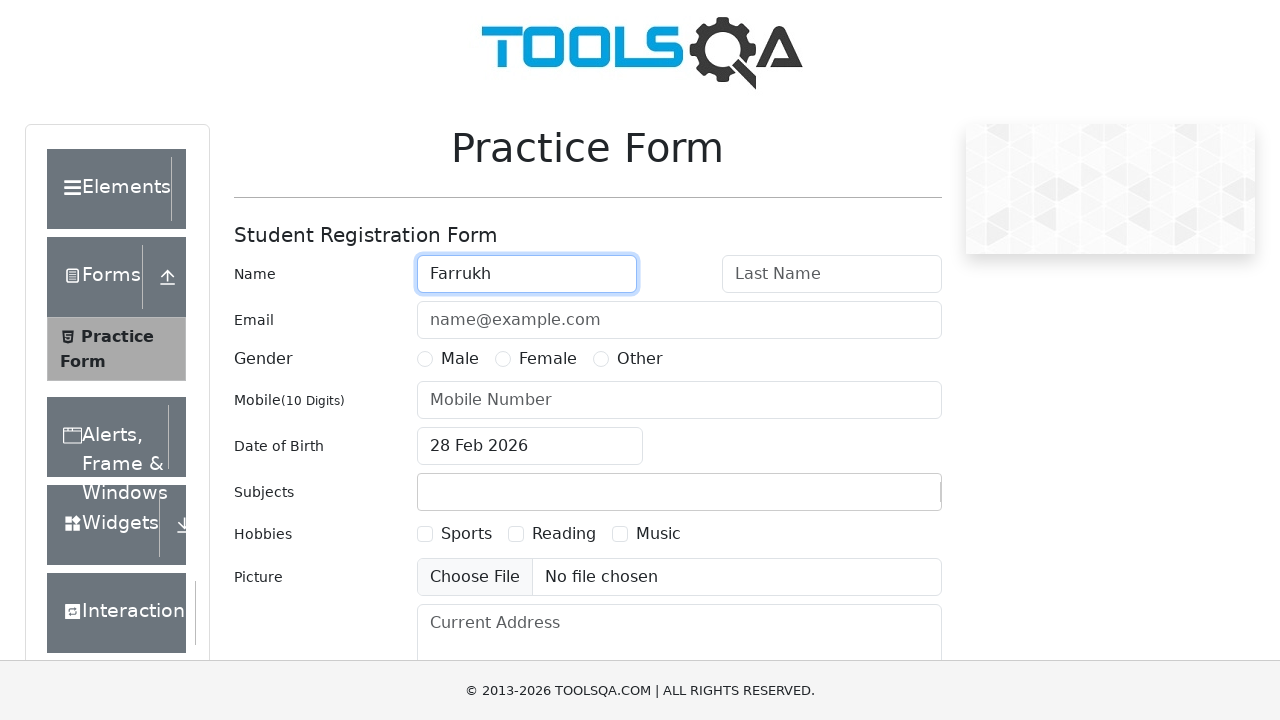

Filled last name field with 'Khan' on #lastName
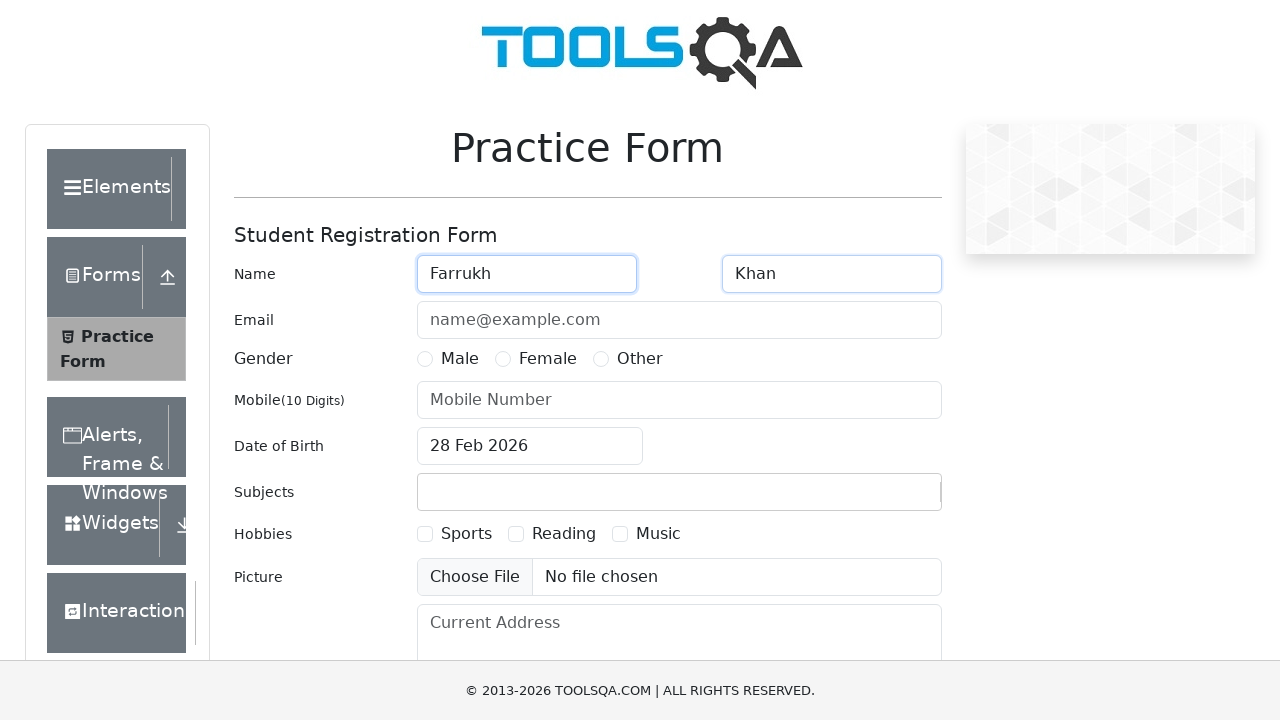

Filled mobile number field with '3132417761' on #userNumber
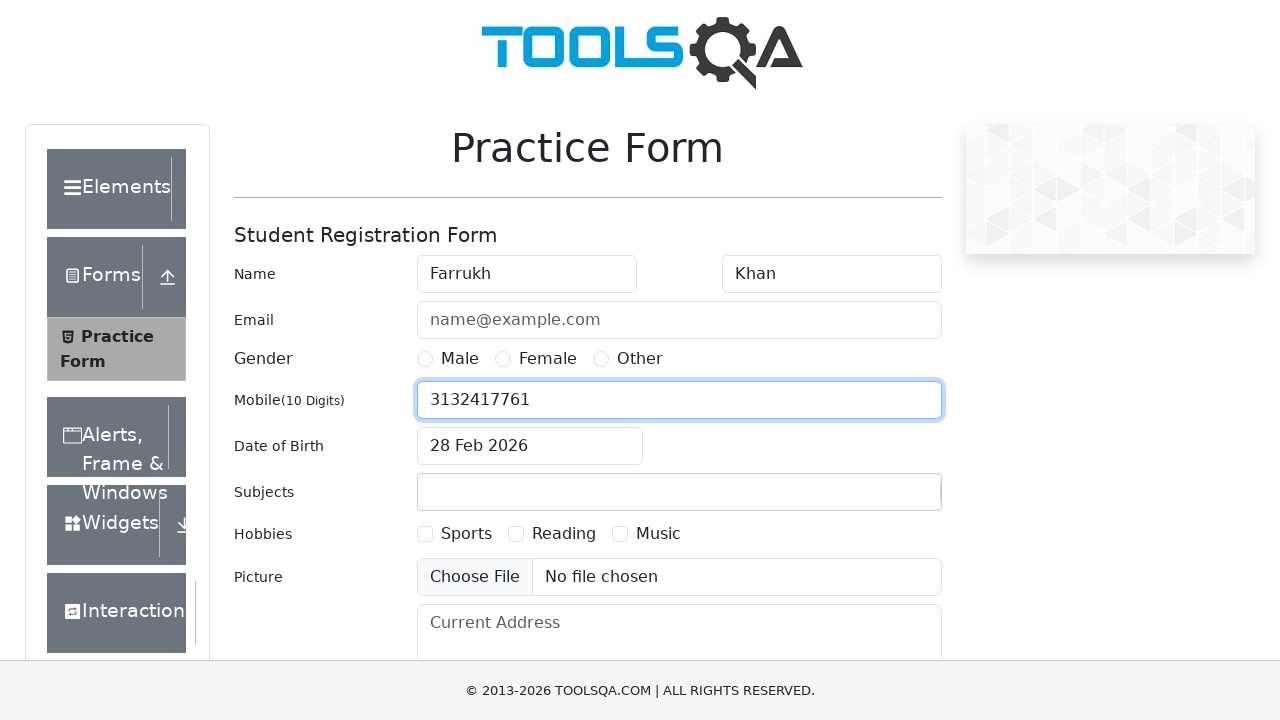

Selected male gender option at (460, 359) on label[for='gender-radio-1']
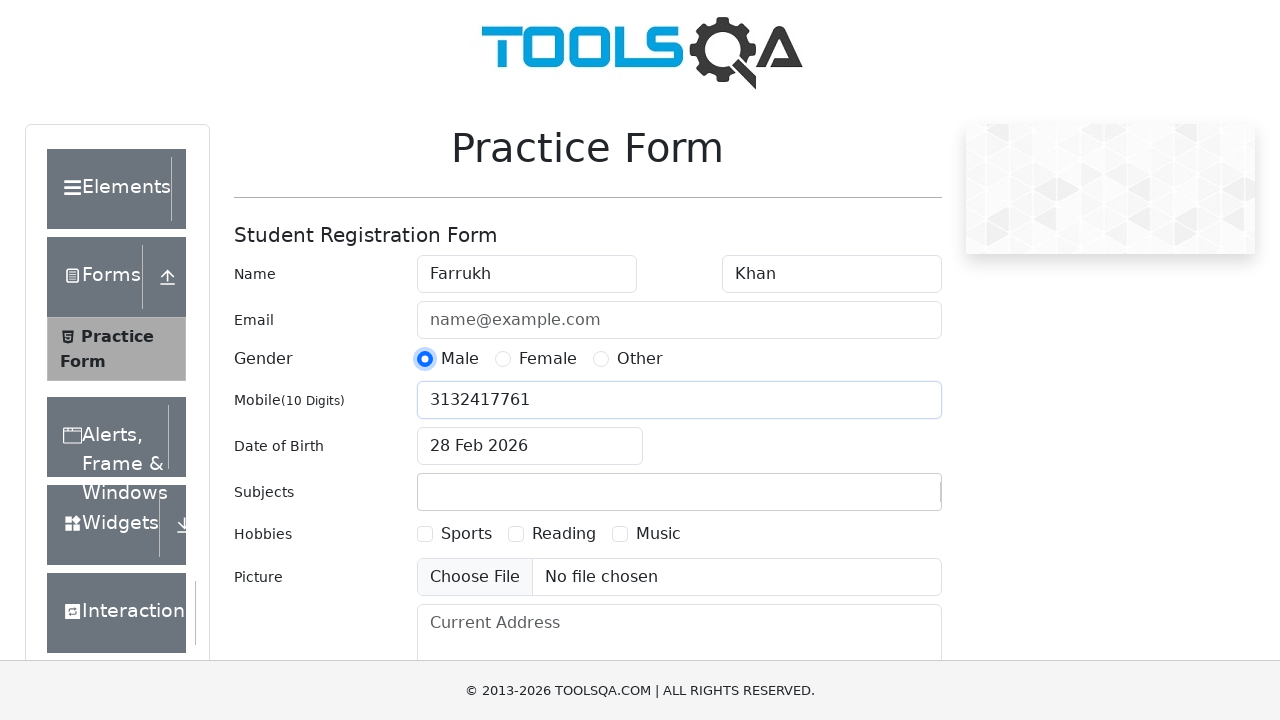

Scrolled submit button into view
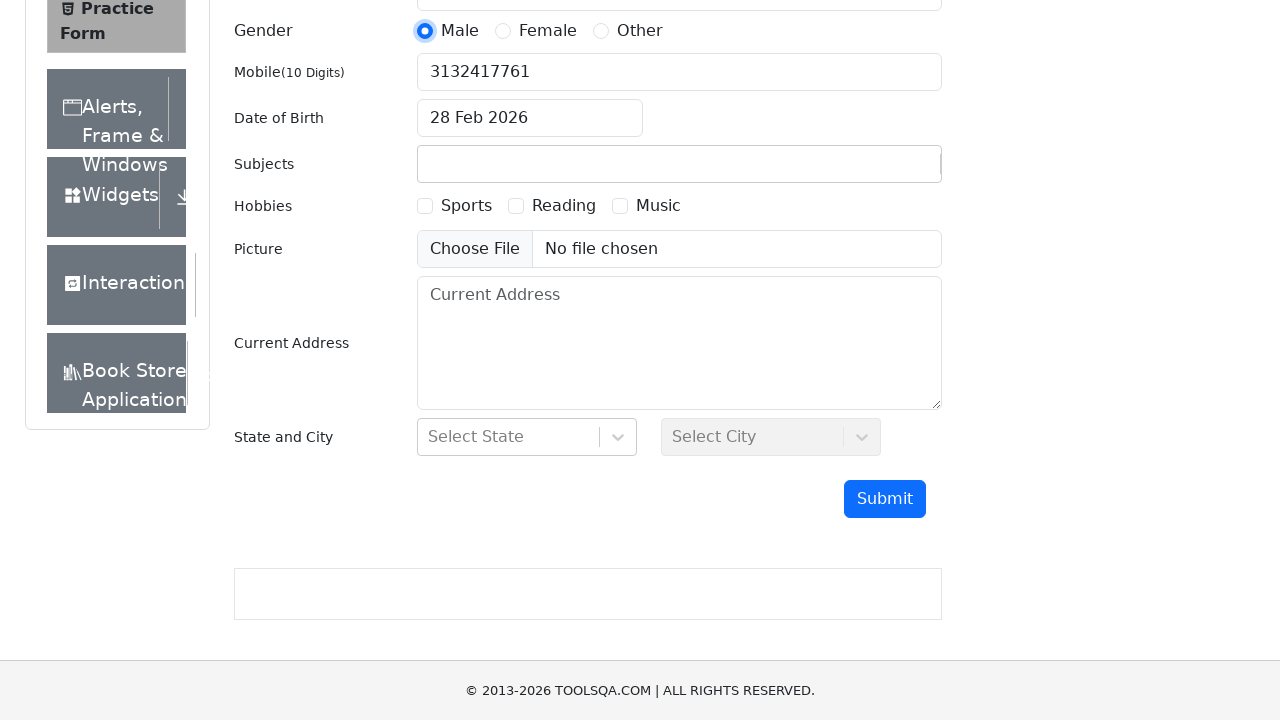

Clicked submit button to submit the form at (885, 499) on #submit
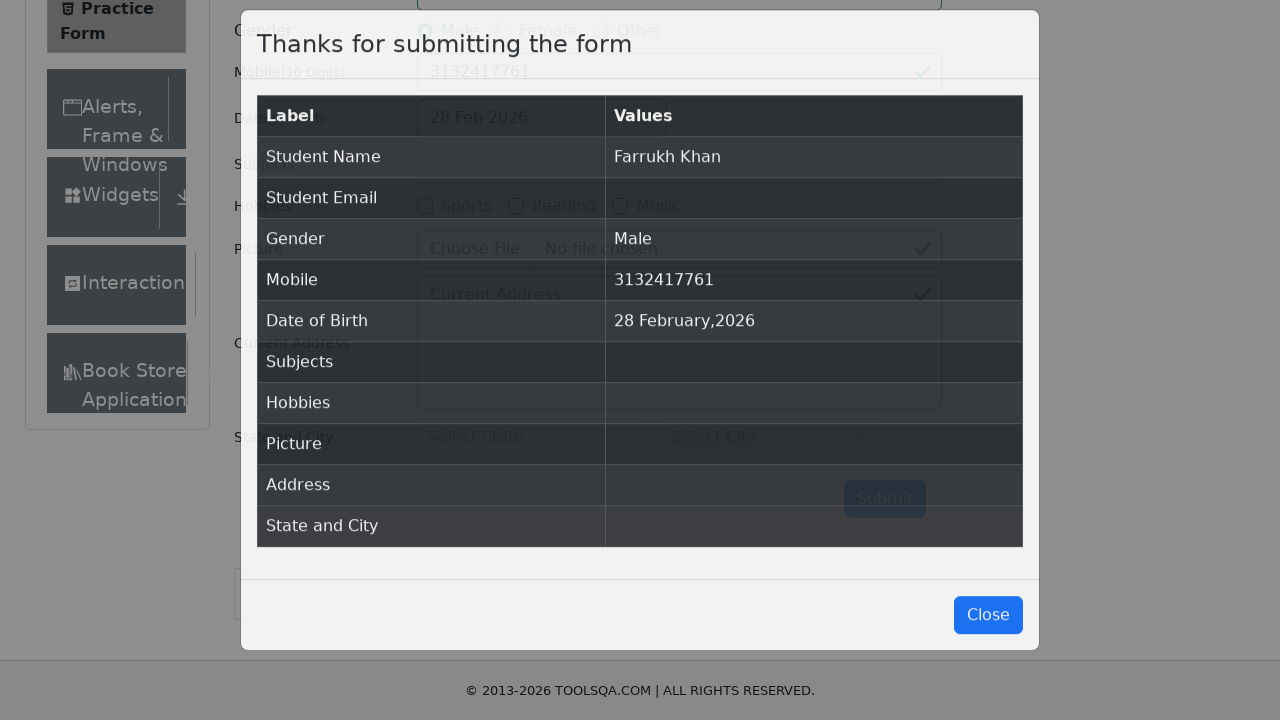

Success modal appeared with confirmation message
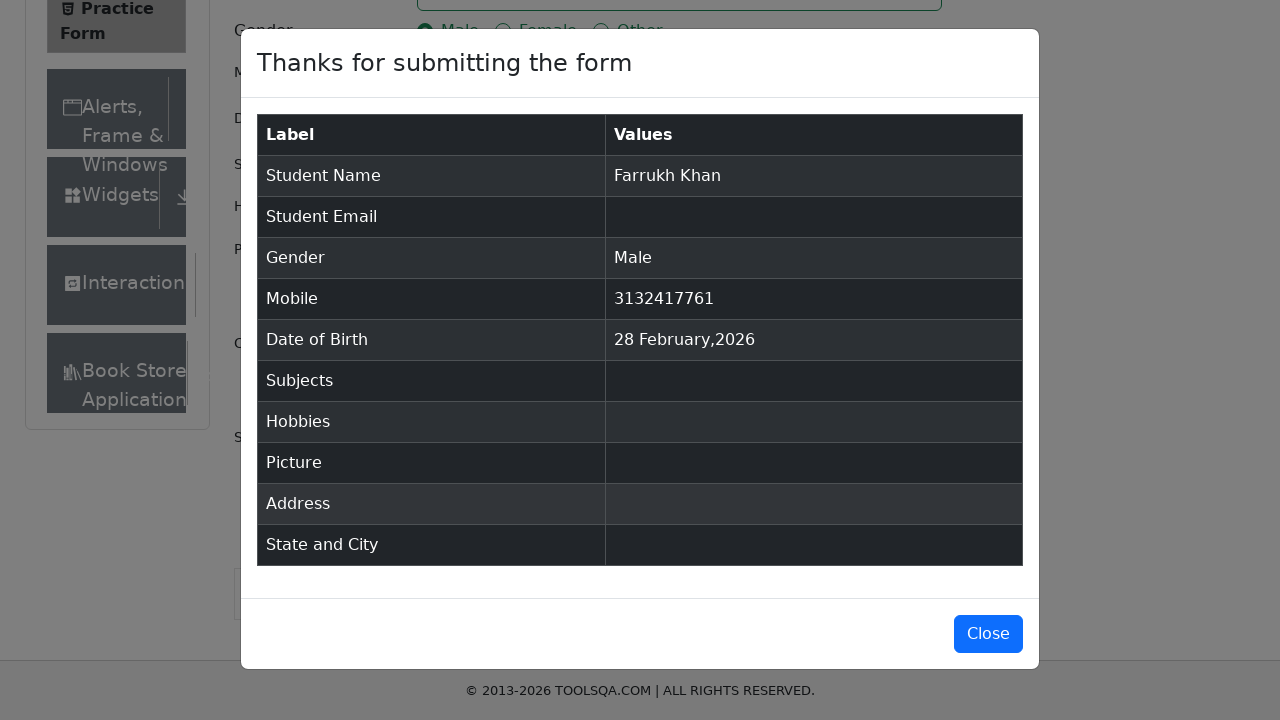

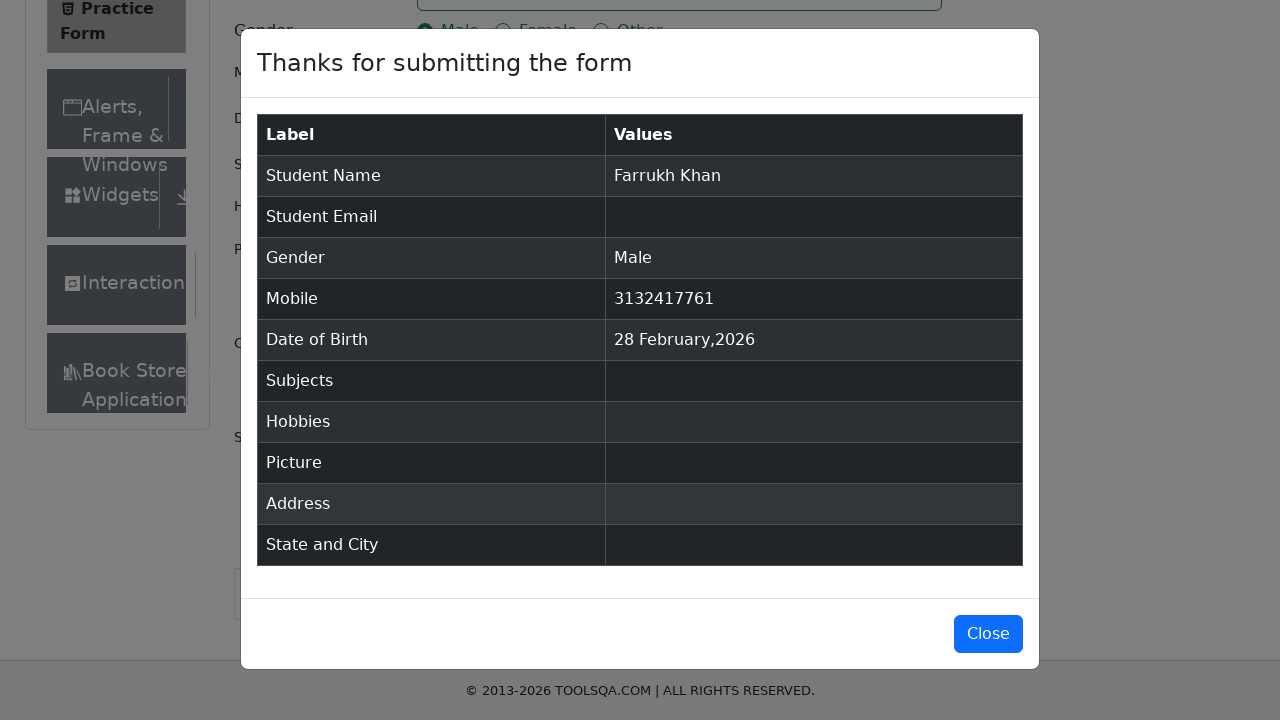